Tests search functionality on a practice e-commerce site by typing "Cucumber" in the search field and clicking the search button

Starting URL: https://rahulshettyacademy.com/seleniumPractise/#/

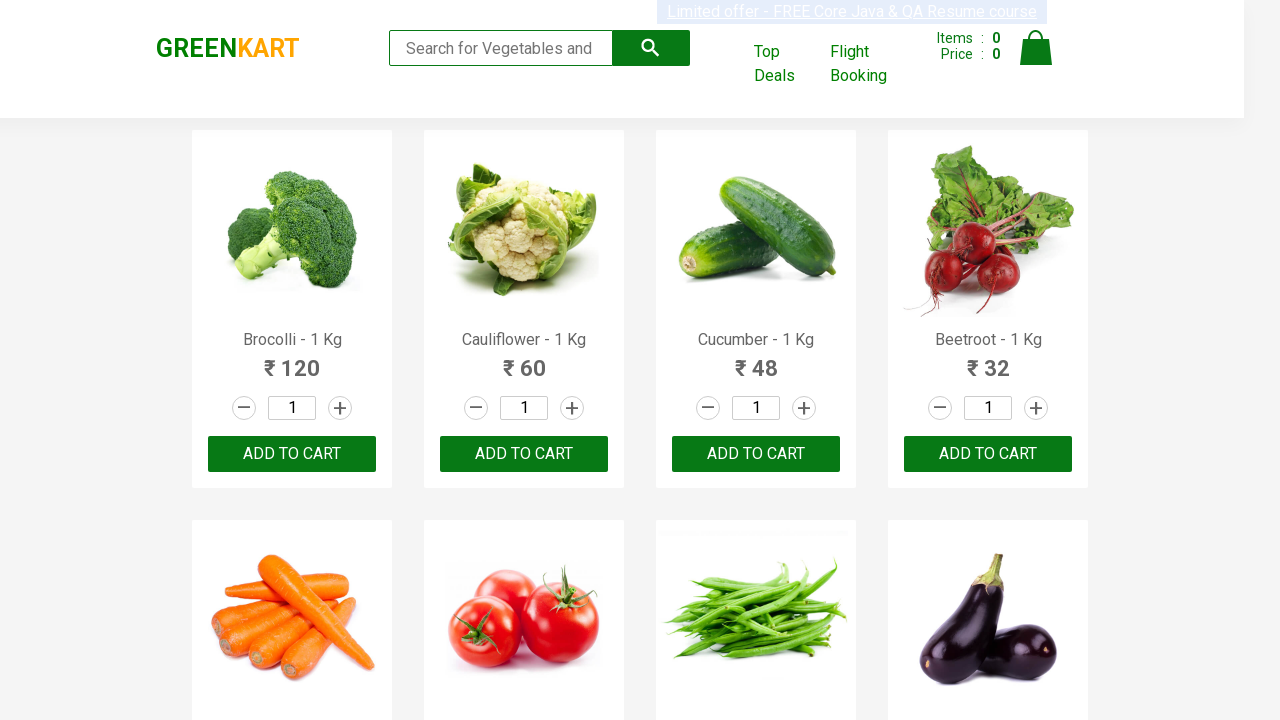

Filled search field with 'Cucumber' on .search-keyword
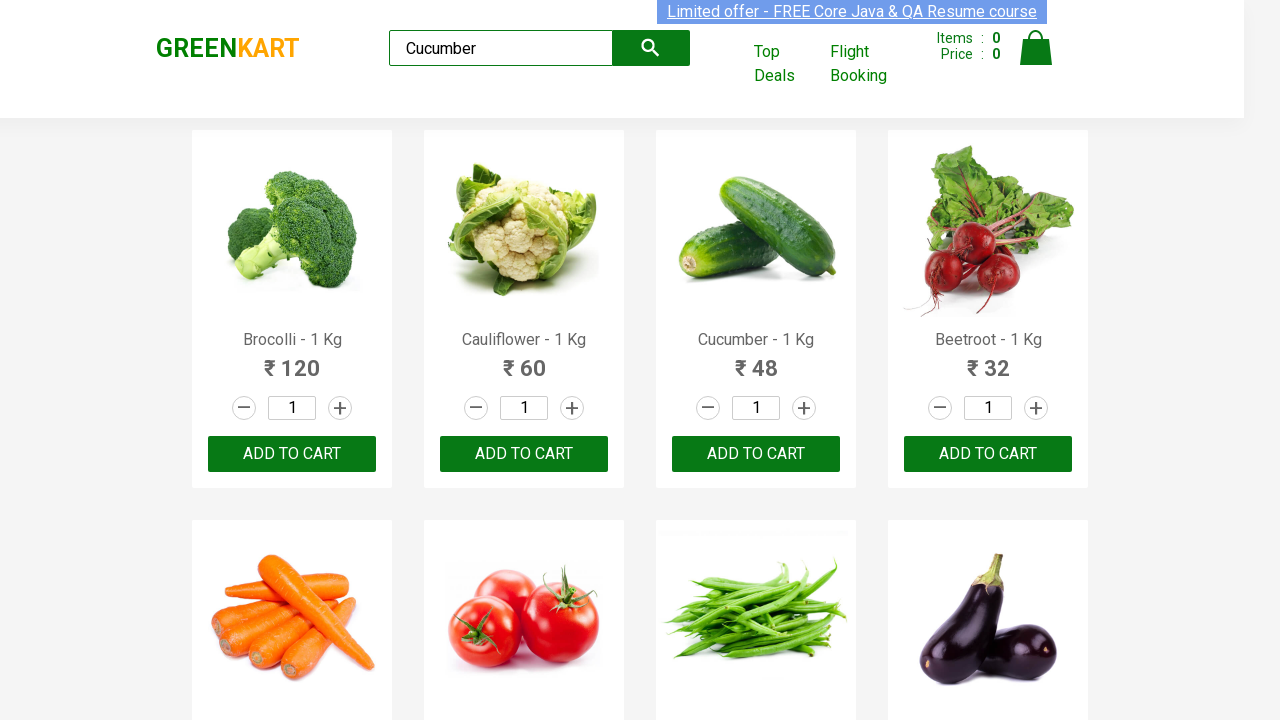

Clicked search button at (651, 48) on .search-button
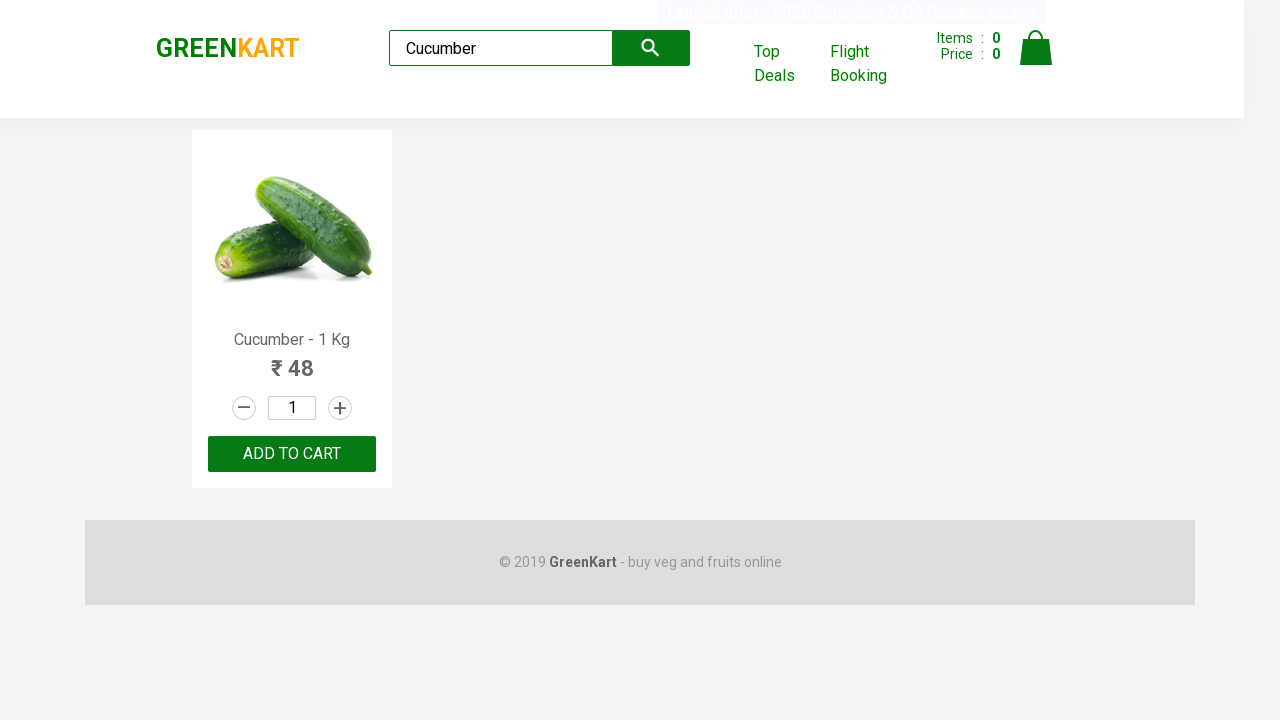

Search results loaded with product listings
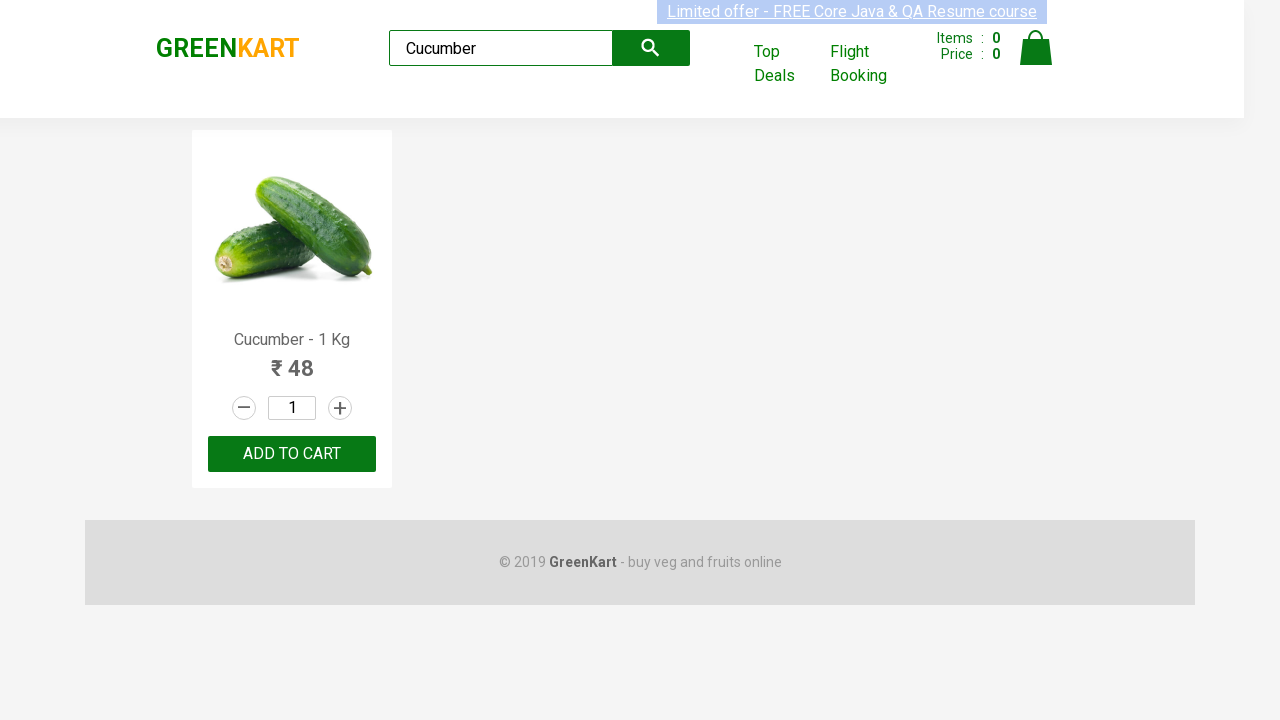

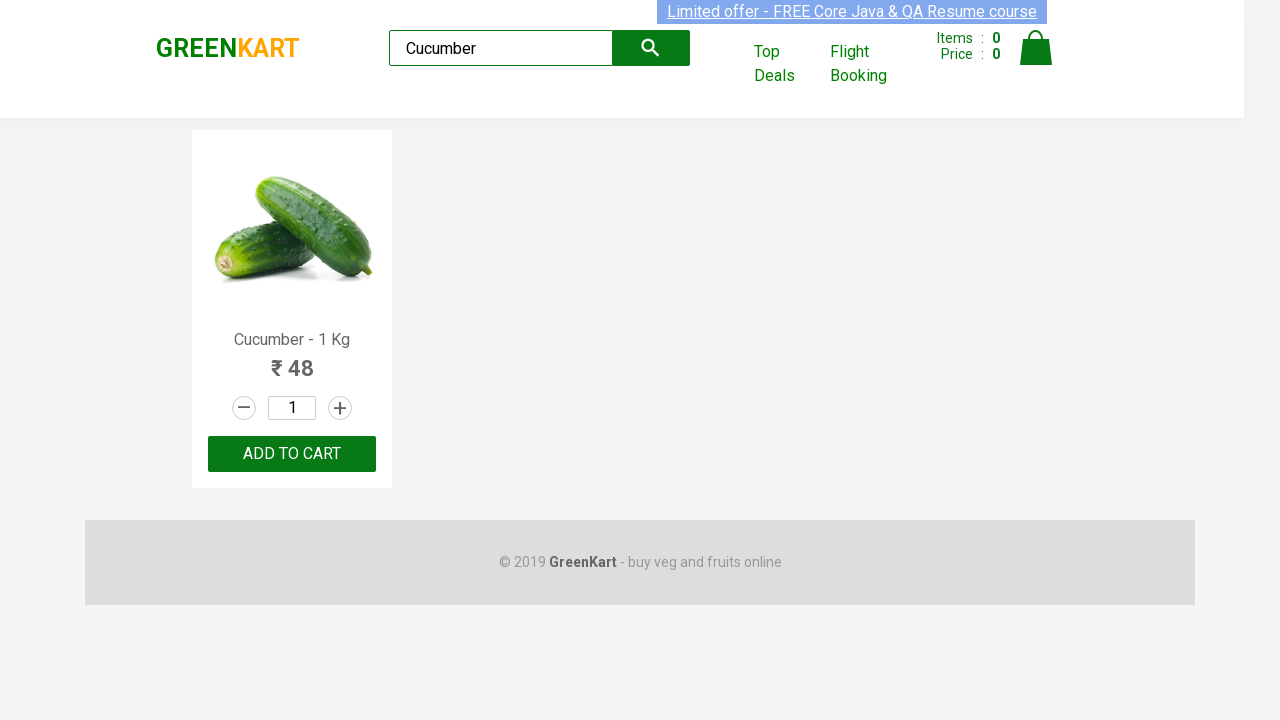